Tests searchable dropdown by typing and selecting "Bahrain" and then "Belgium" from the dropdown options

Starting URL: https://react.semantic-ui.com/maximize/dropdown-example-search-selection/

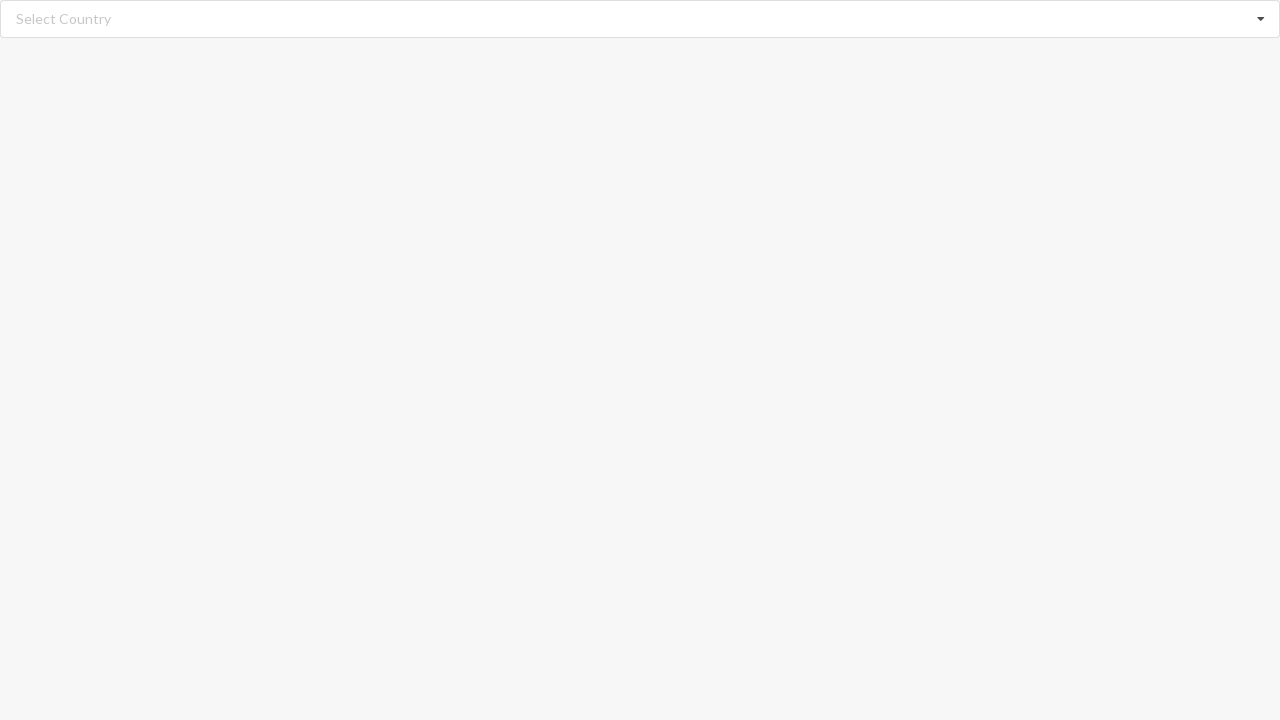

Cleared search input field on input.search
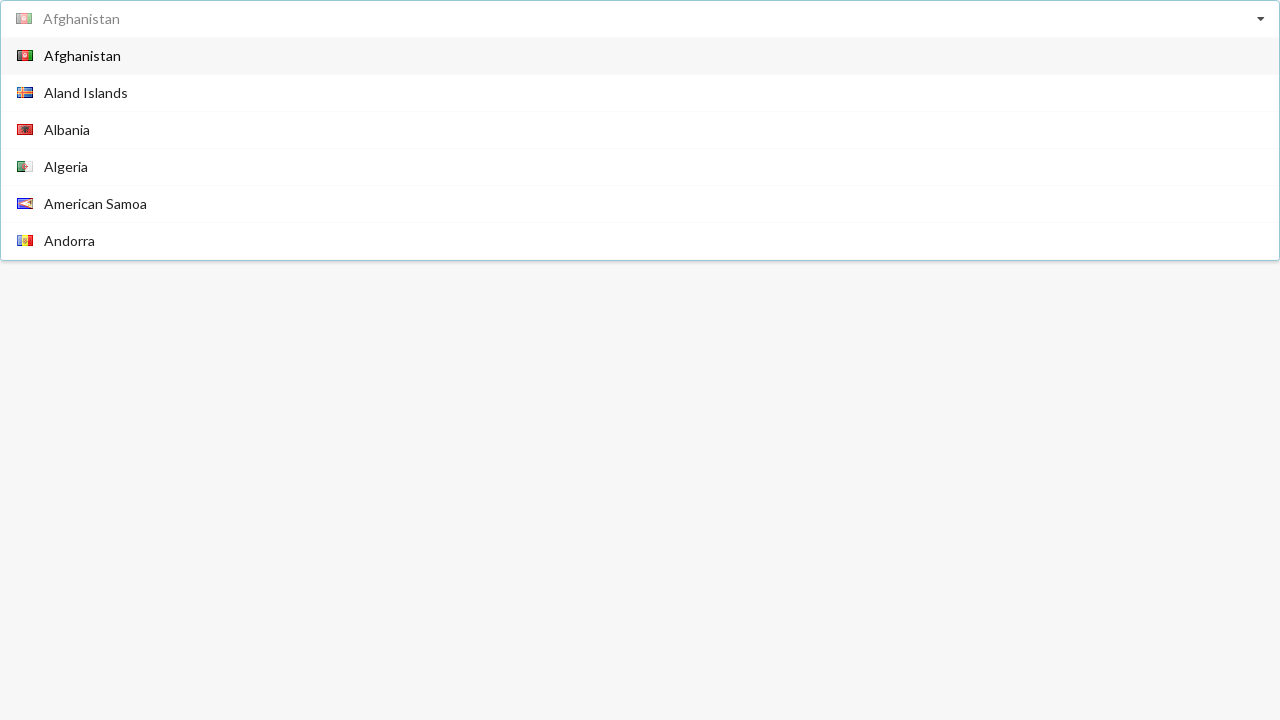

Typed 'Bahrain' in search field on input.search
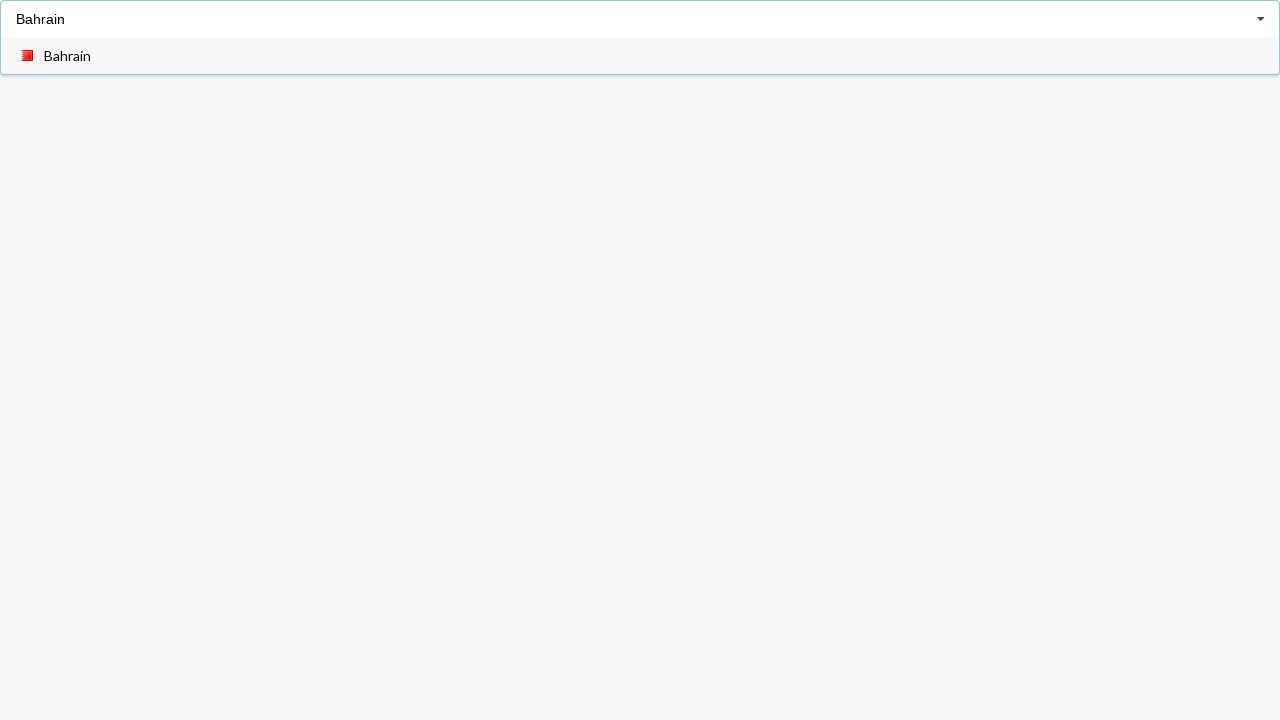

Waited for dropdown items to appear
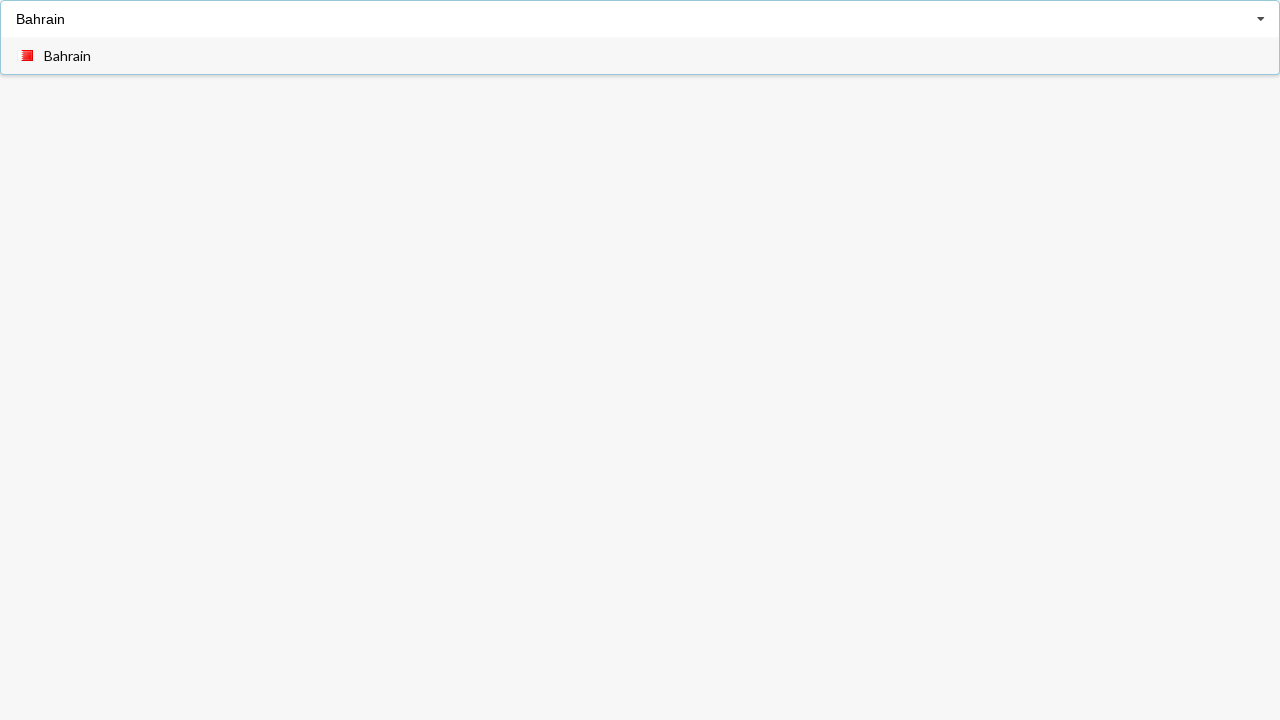

Selected 'Bahrain' from dropdown at (68, 56) on div.item>span >> nth=0
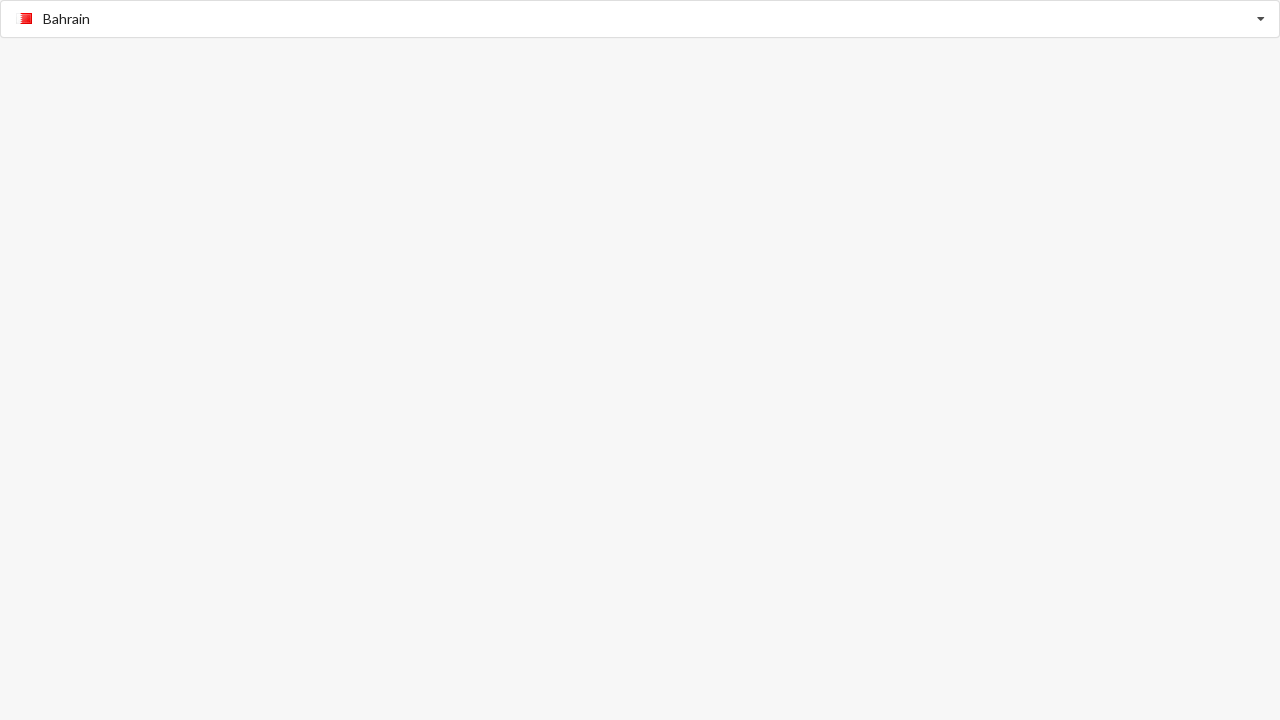

Cleared search input field for next selection on input.search
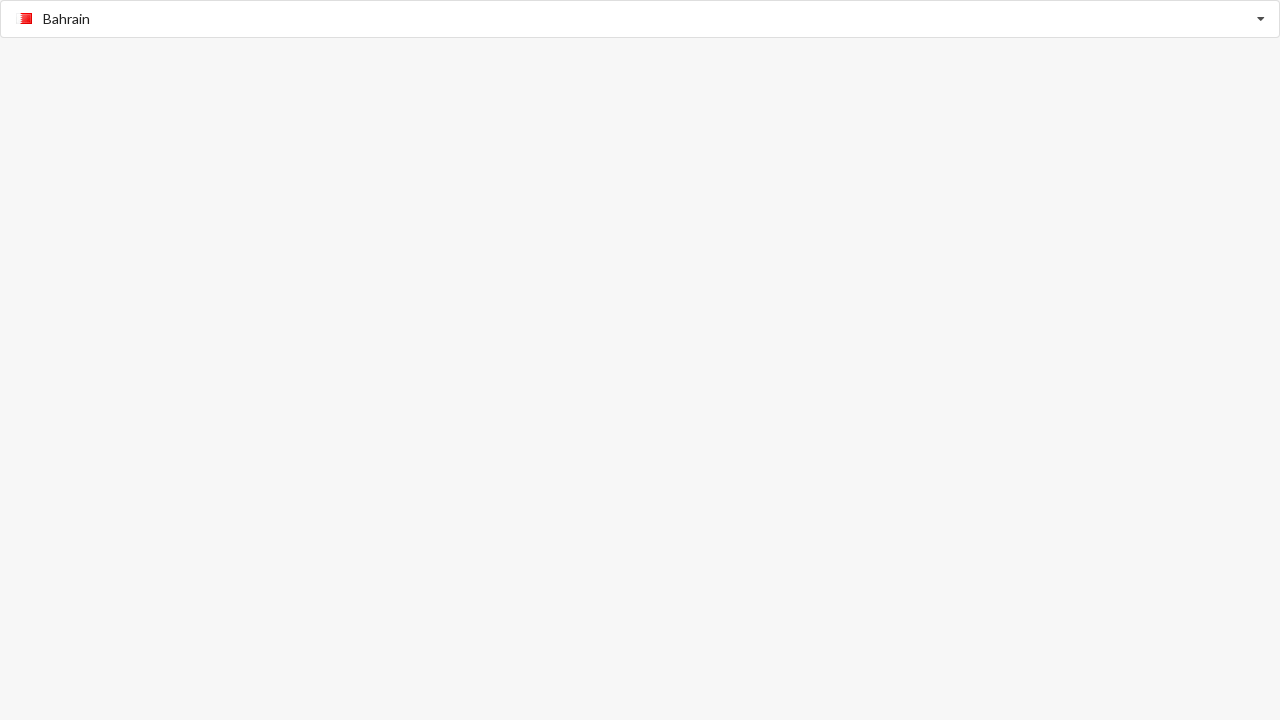

Typed 'Belgium' in search field on input.search
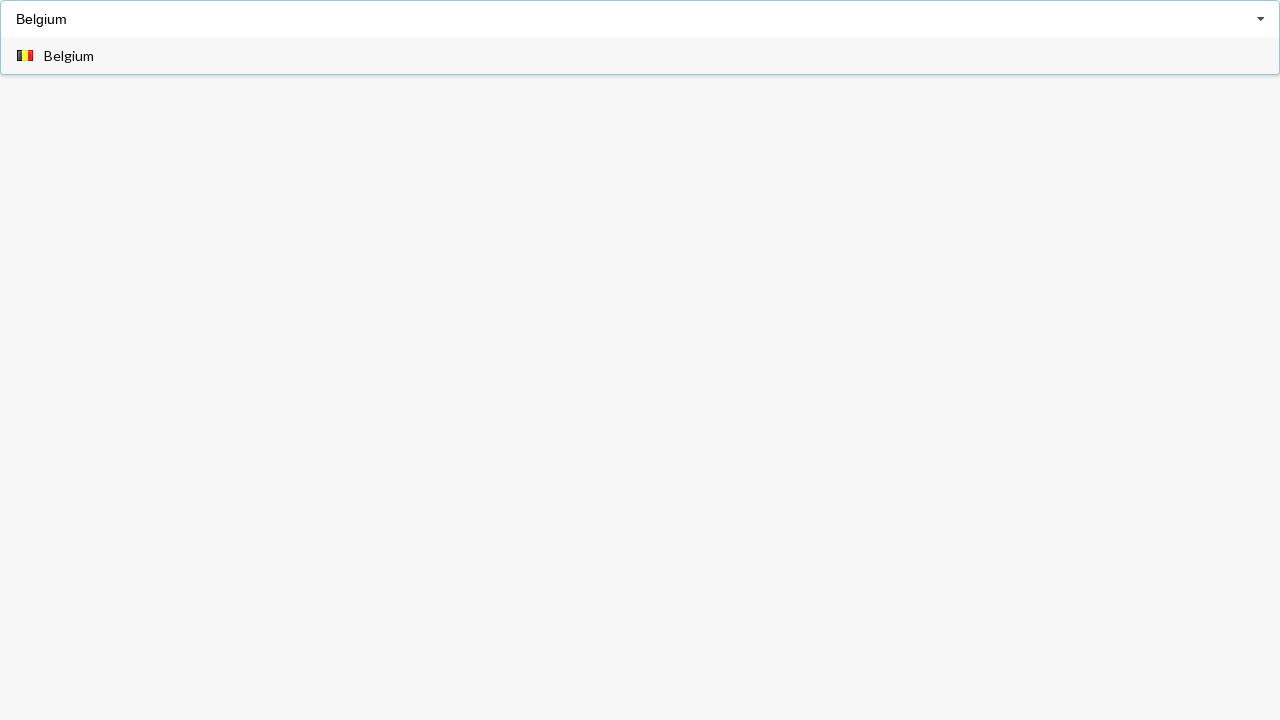

Waited for dropdown items to appear
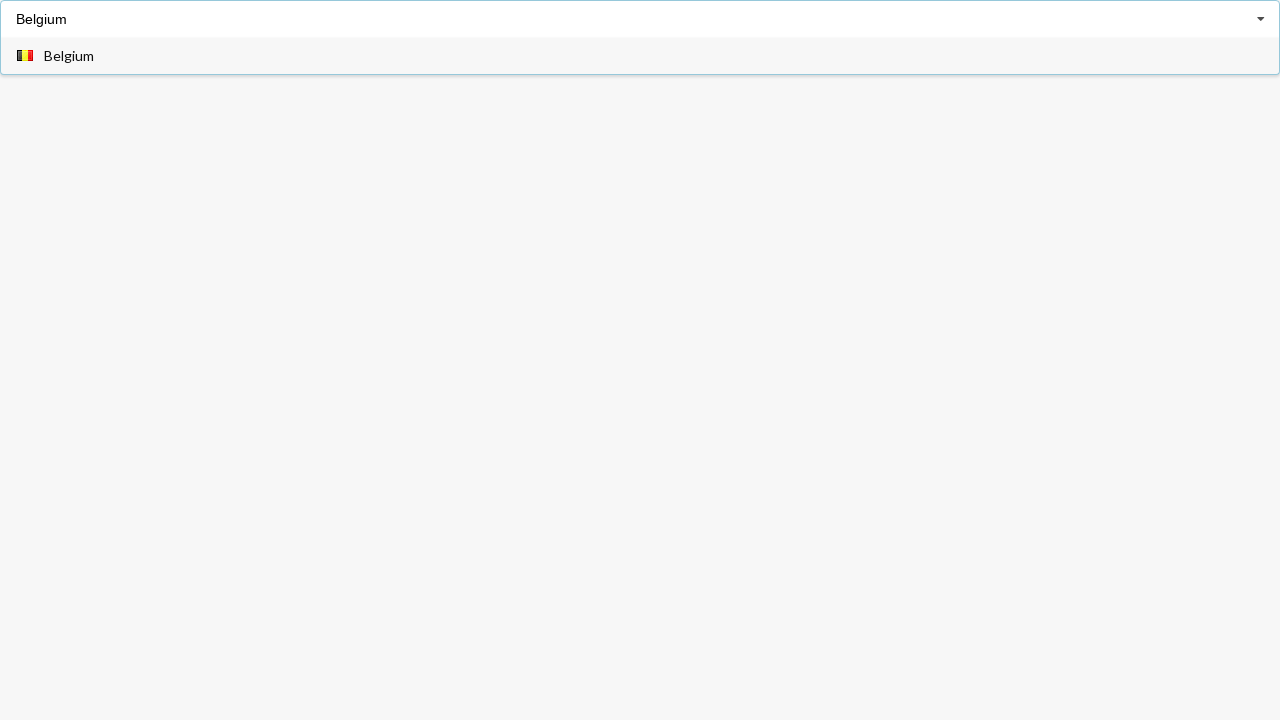

Selected 'Belgium' from dropdown at (69, 56) on div.item>span >> nth=0
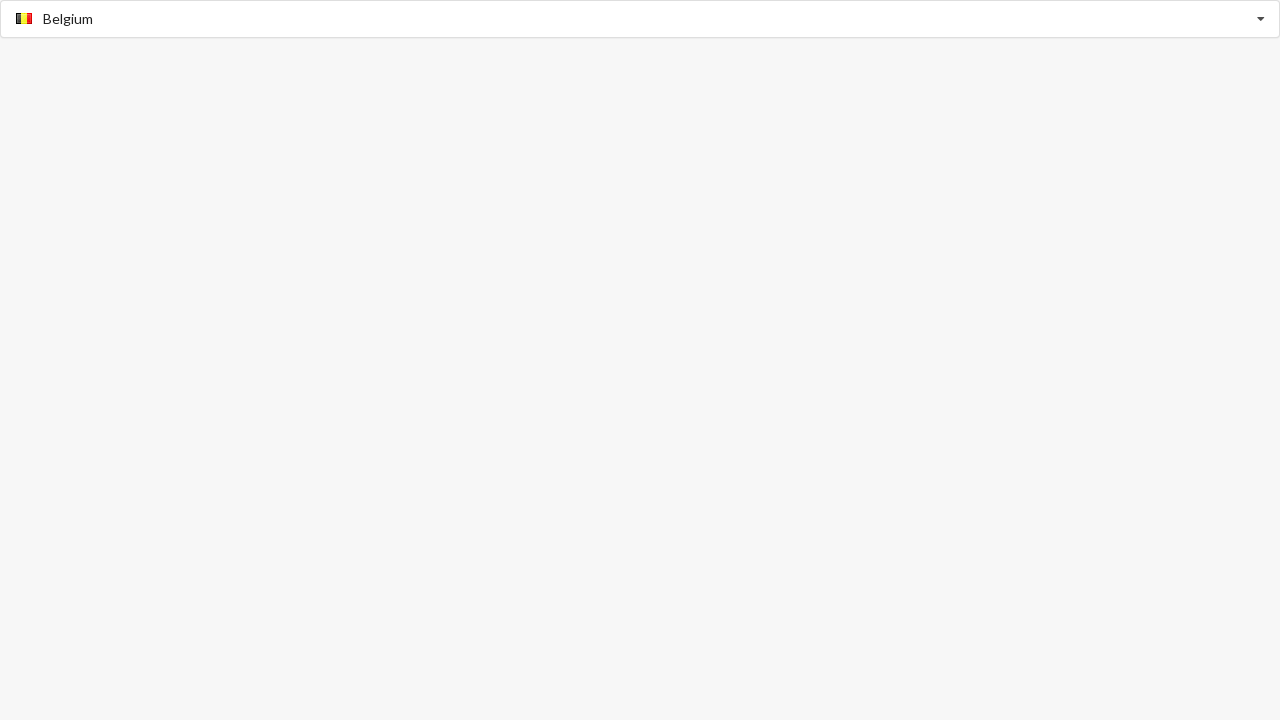

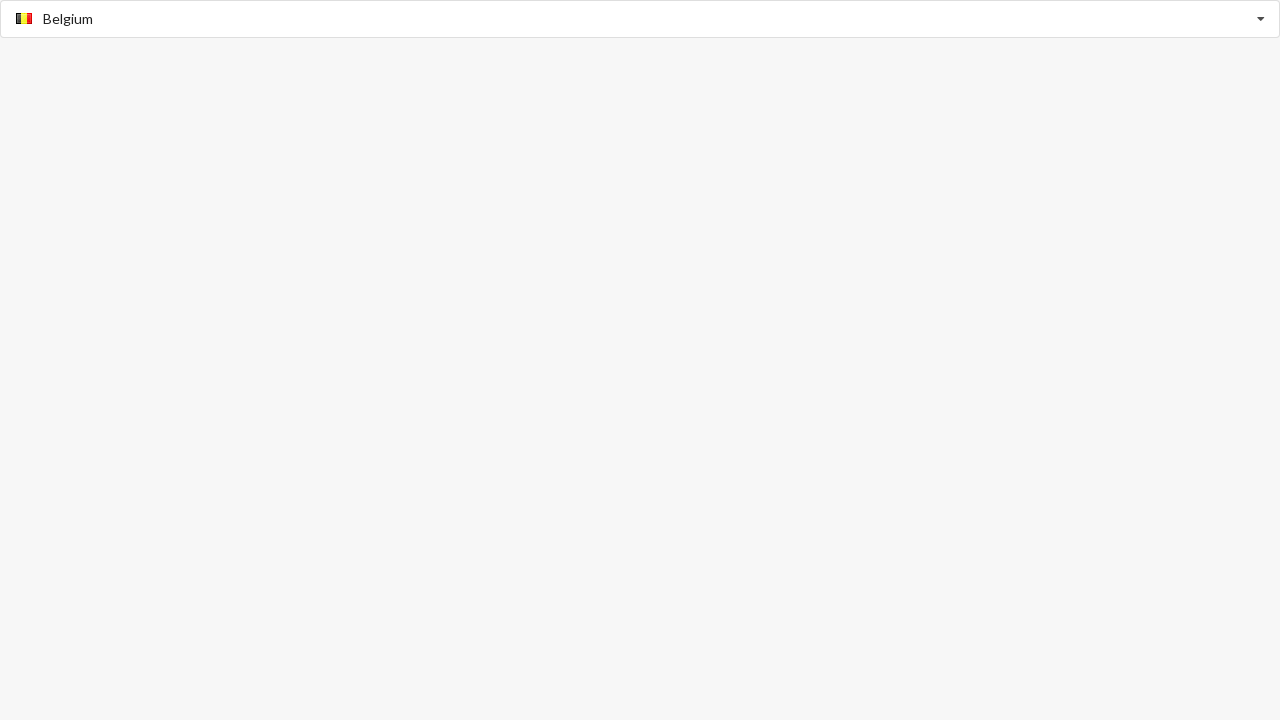